Tests clicking the "All the articles" button and verifies navigation to the blog page

Starting URL: https://pythonforthelab.com/

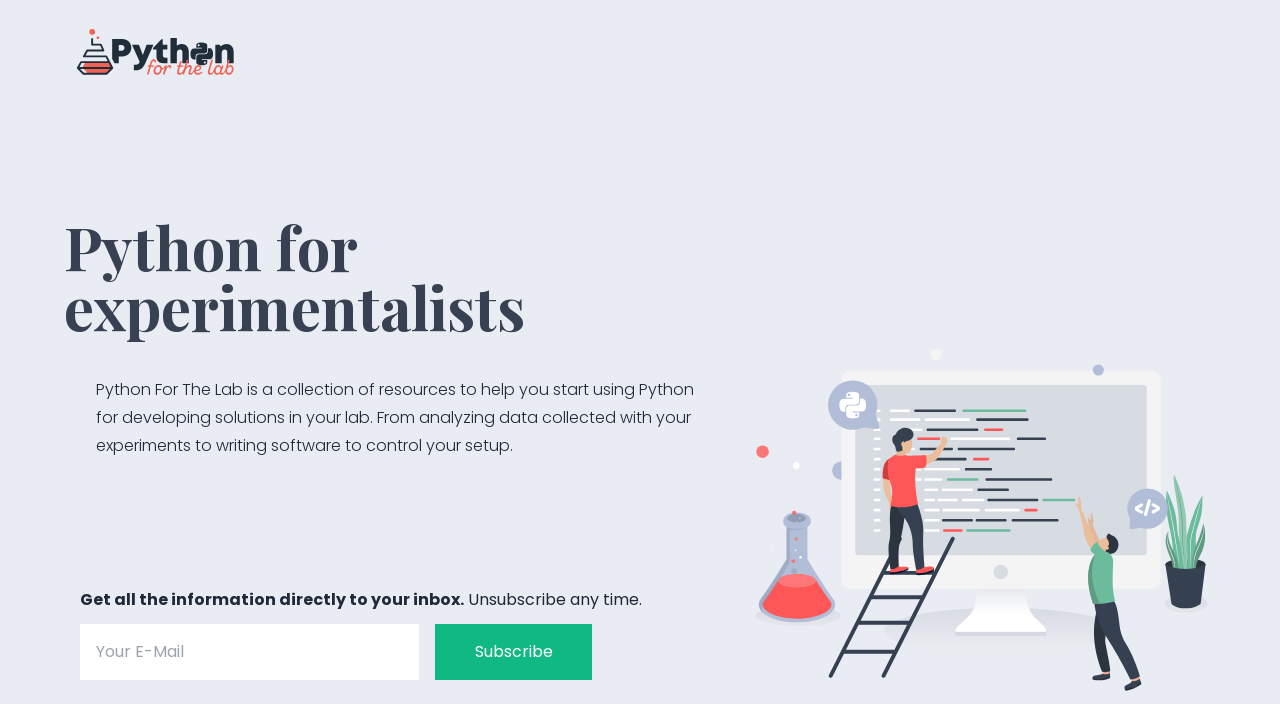

Clicked 'All the articles' button at (640, 479) on text=All the articles
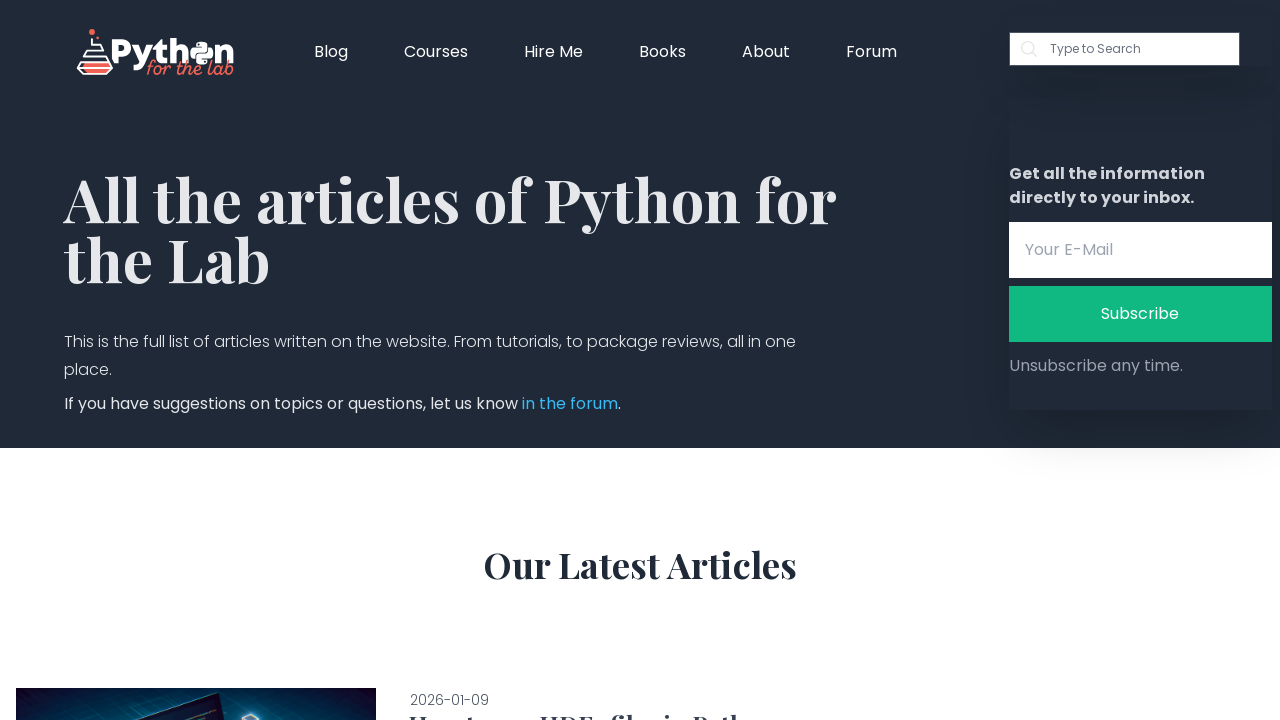

Verified navigation to blog page at https://pythonforthelab.com/blog/
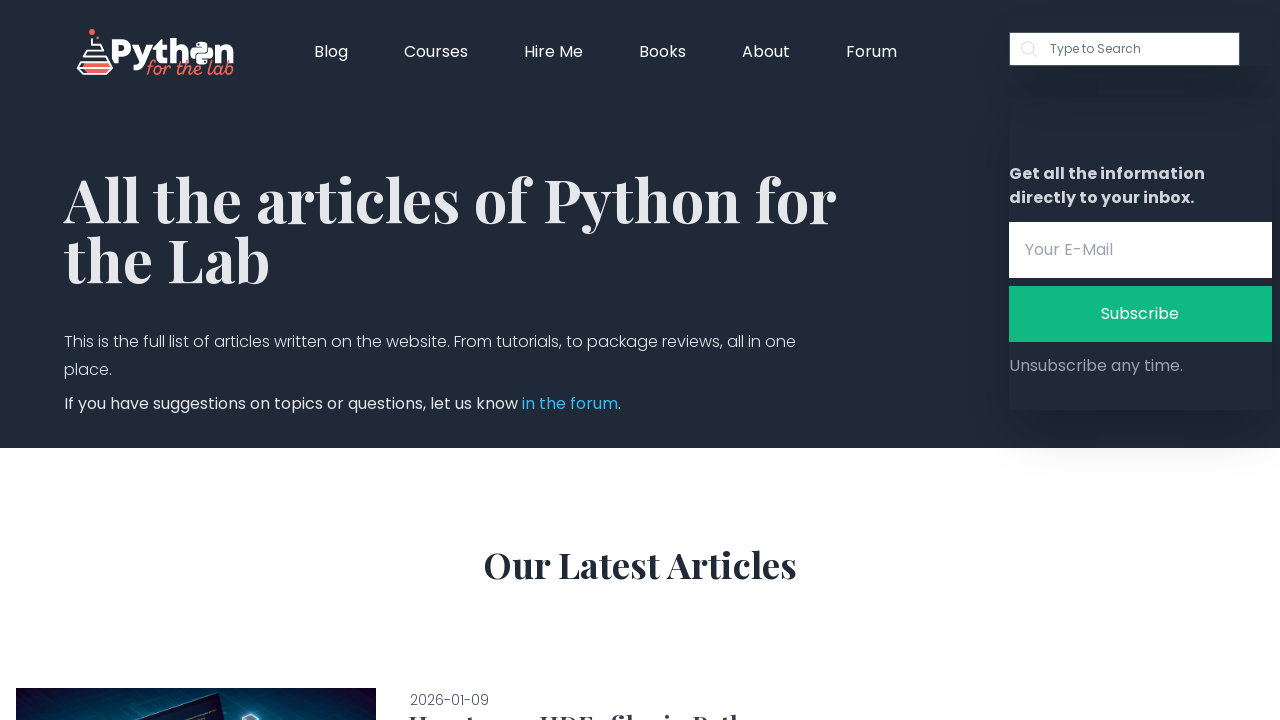

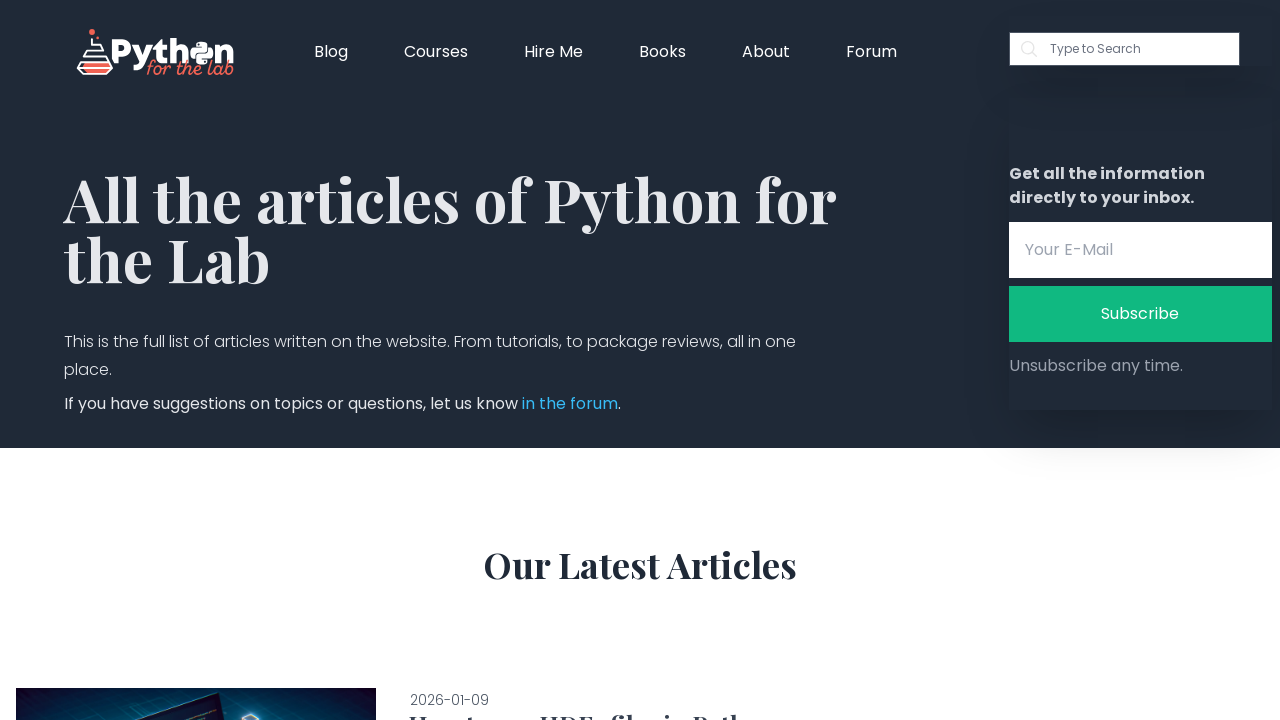